Tests iframe interaction by filling forms in multiple frames, switching between parent and child frames, and verifying form submissions

Starting URL: https://www.hyrtutorials.com/p/frames-practice.html

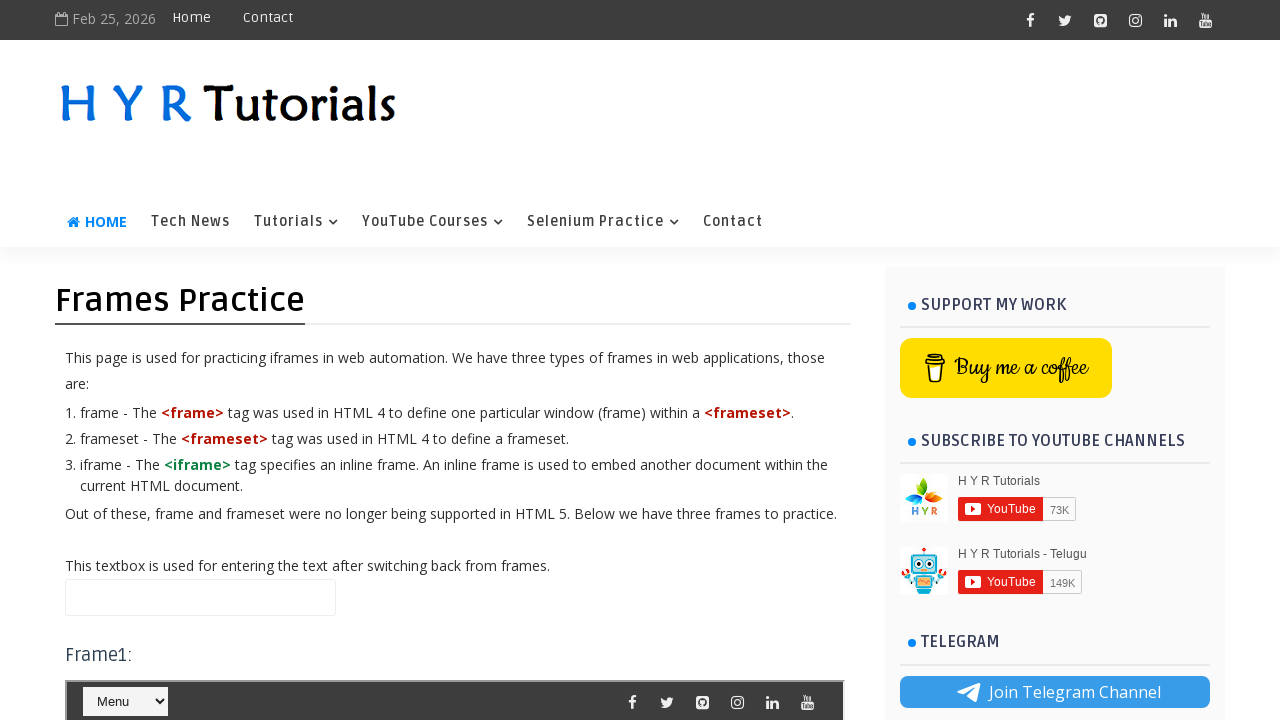

Filled name field in main page with 'Hello' on #name
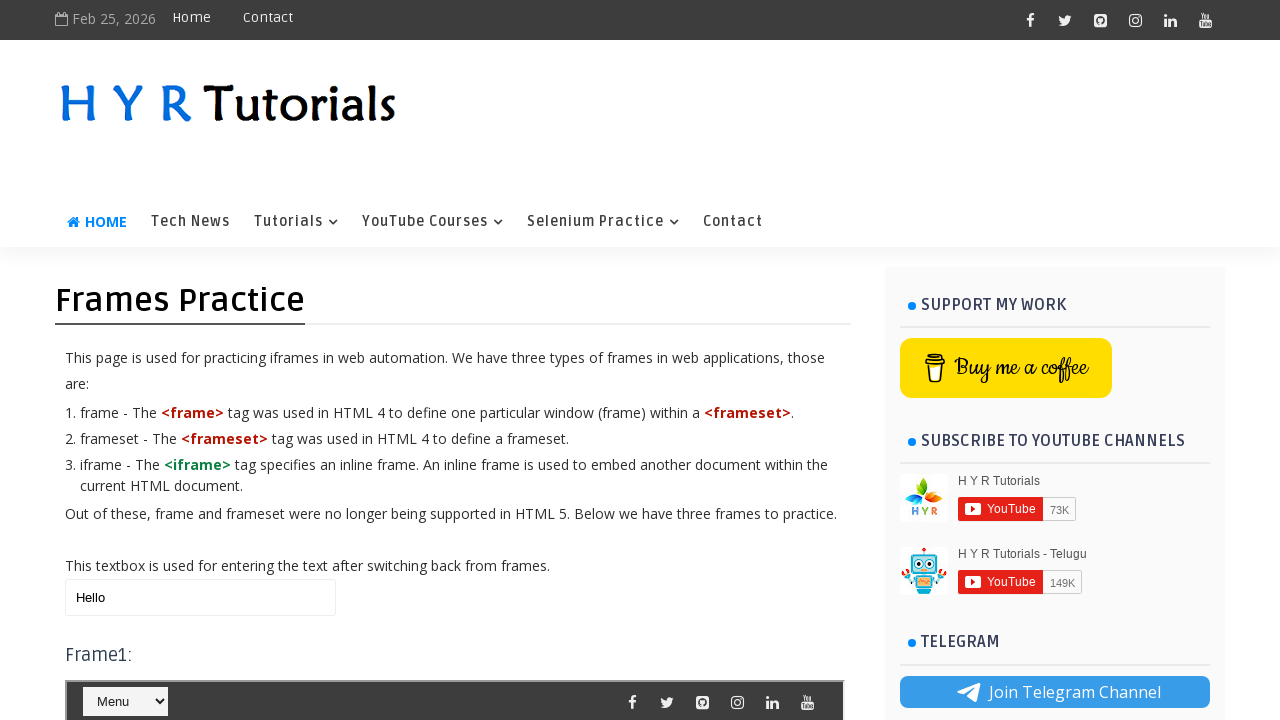

Located first iframe (#frm1)
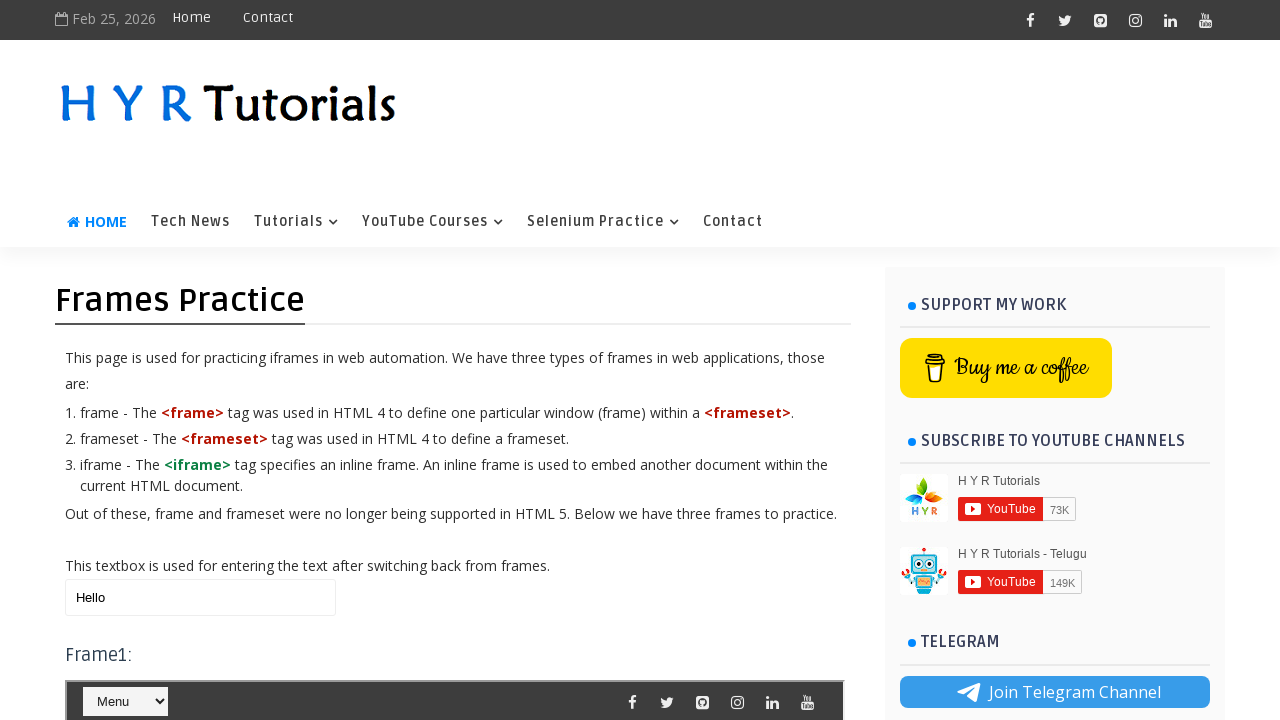

Selected 'Java' from course dropdown in first iframe on #frm1 >> internal:control=enter-frame >> #course
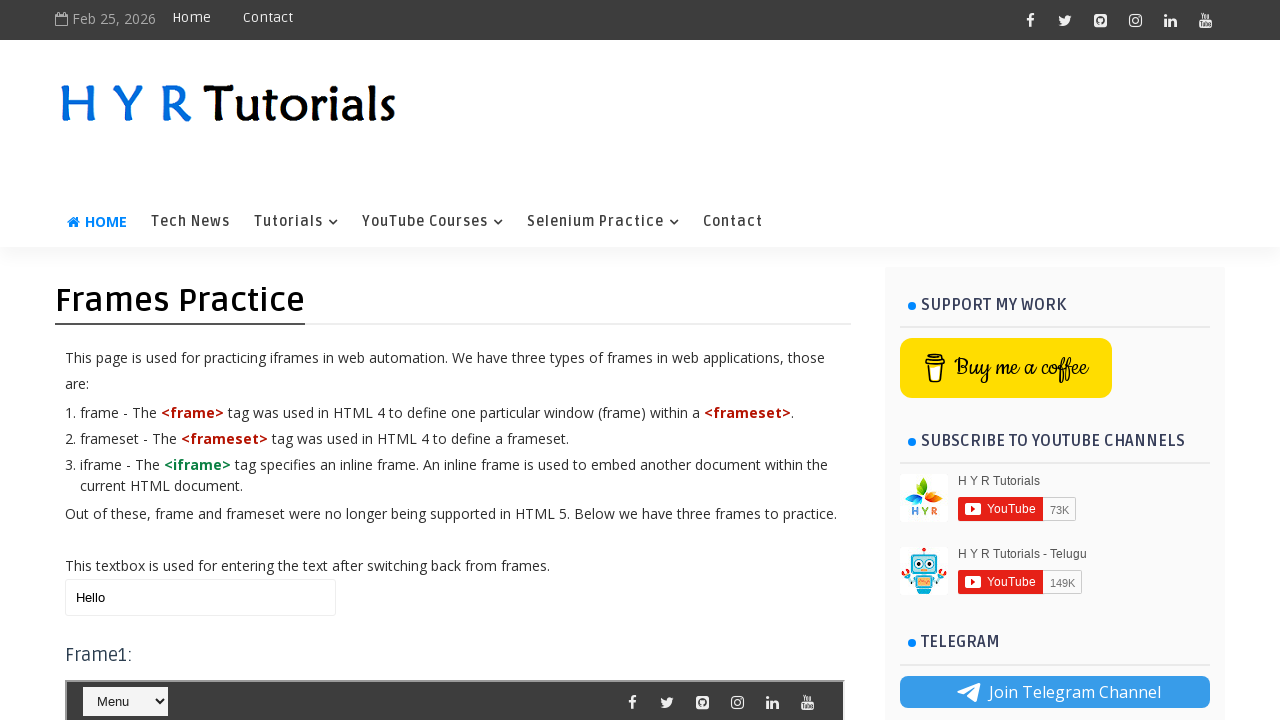

Updated name field in parent frame to 'Changed to Hi!!' on #name
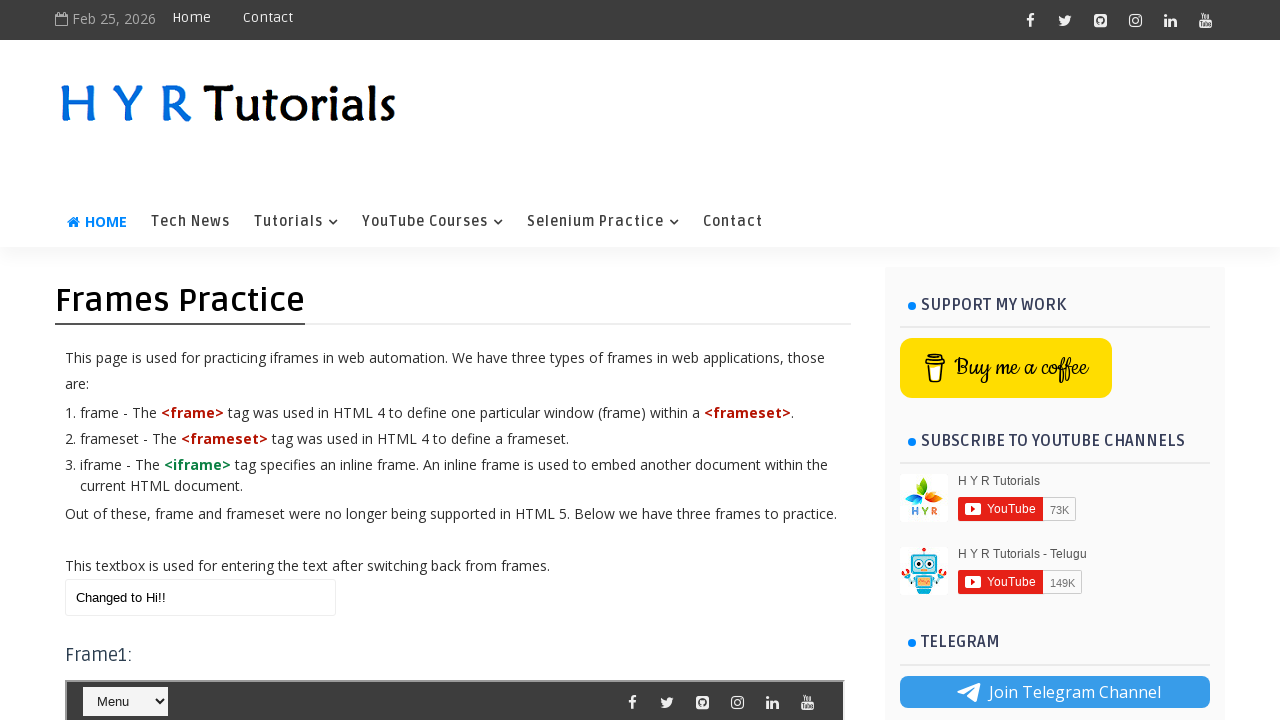

Located second iframe (#frm2)
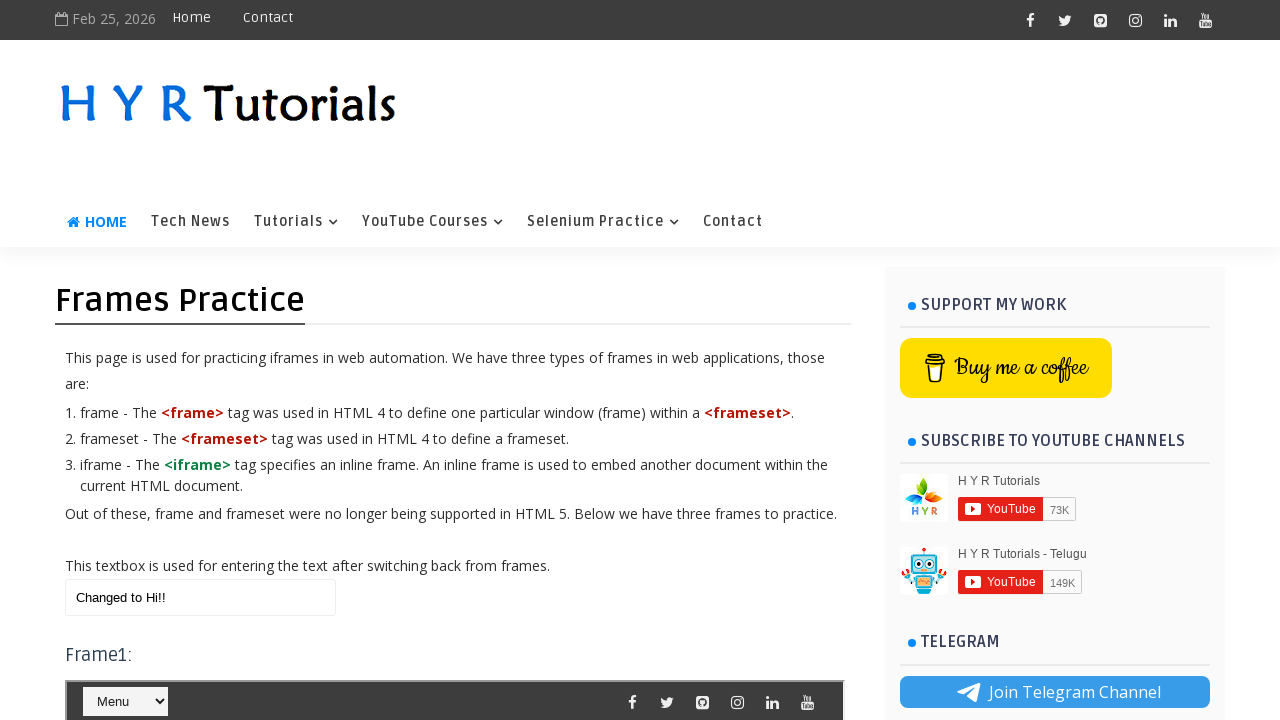

Filled first name field in second iframe with 'Aakash' on #frm2 >> internal:control=enter-frame >> #firstName
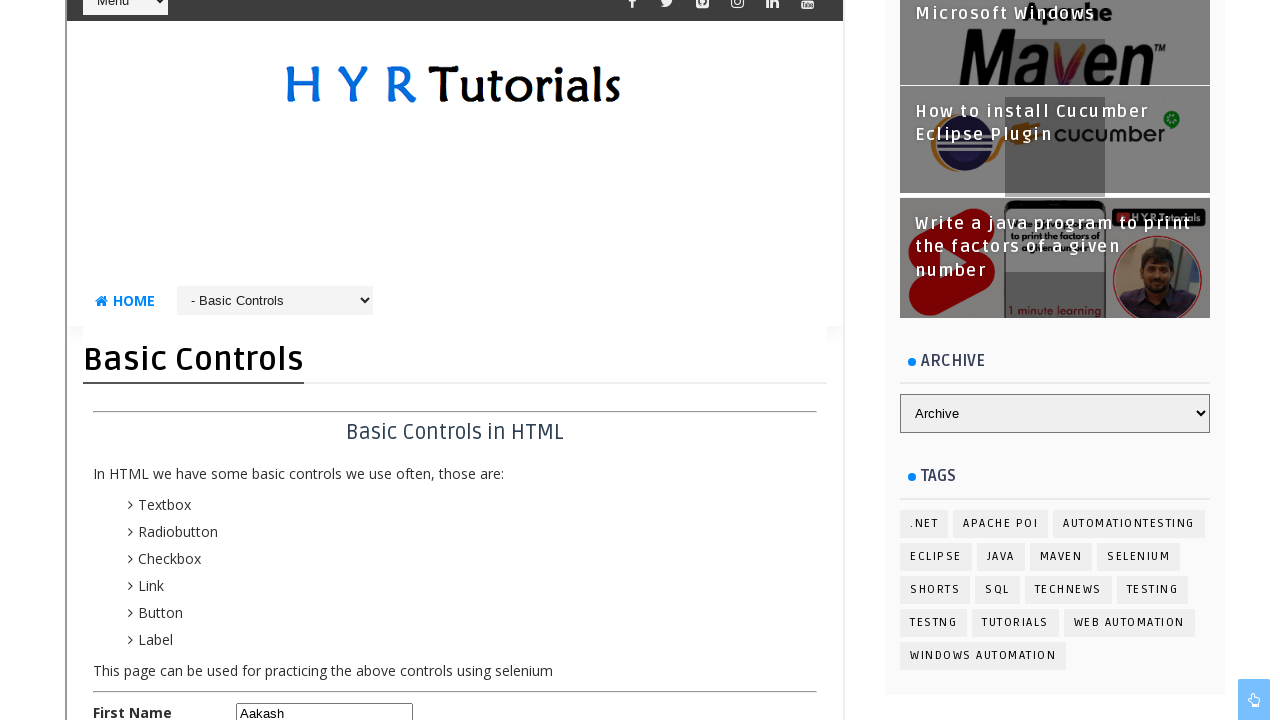

Filled last name field in second iframe with 'Ashok' on #frm2 >> internal:control=enter-frame >> #lastName
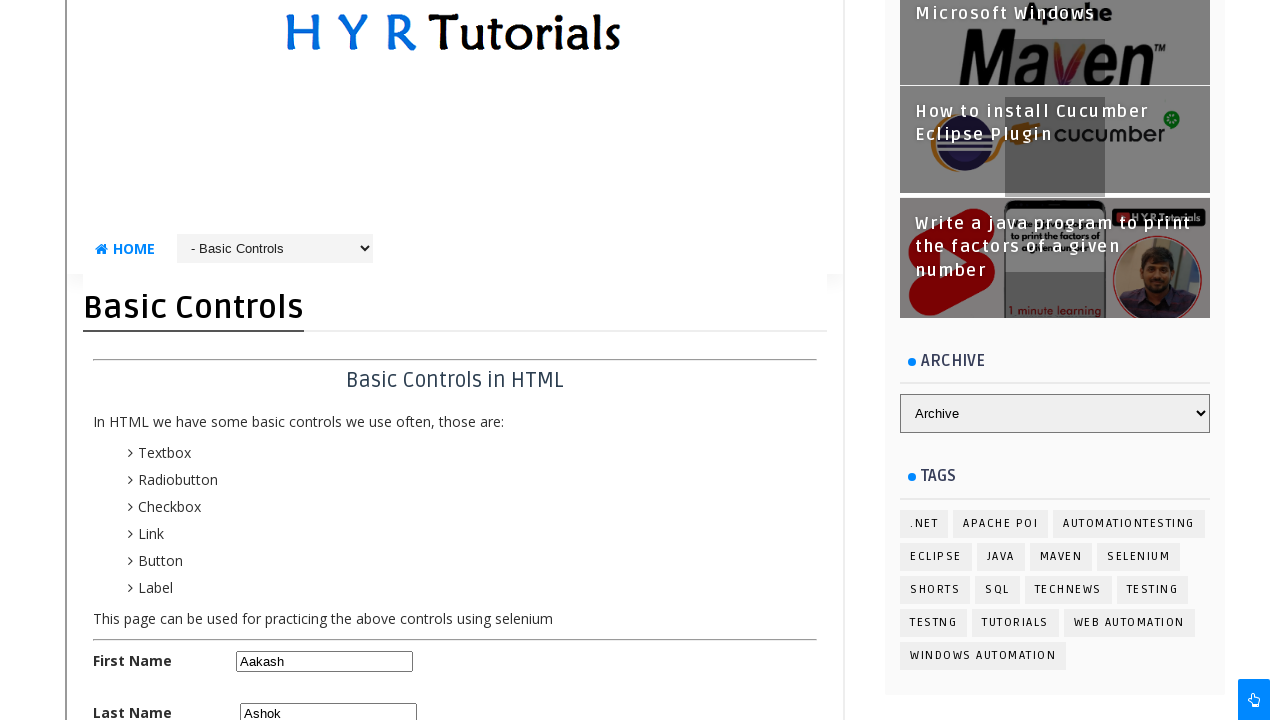

Clicked male radio button in second iframe at (244, 360) on #frm2 >> internal:control=enter-frame >> #malerb
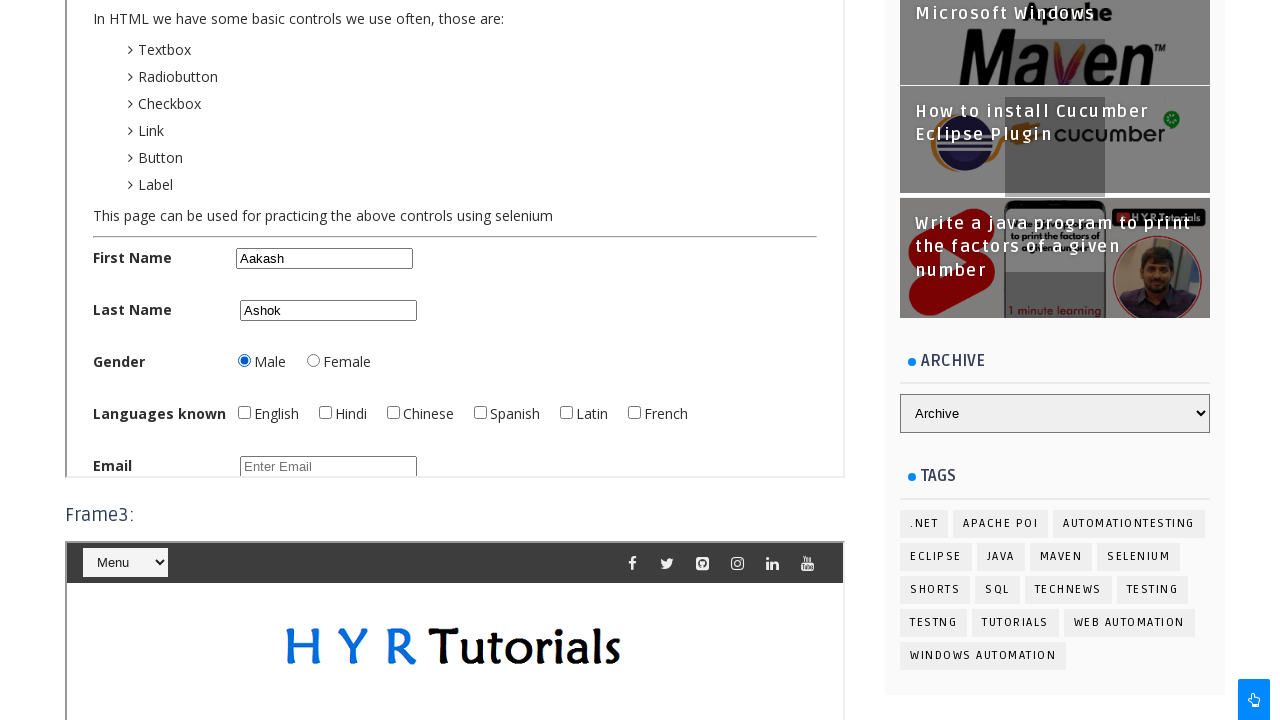

Clicked English checkbox in second iframe at (244, 412) on #frm2 >> internal:control=enter-frame >> #englishchbx
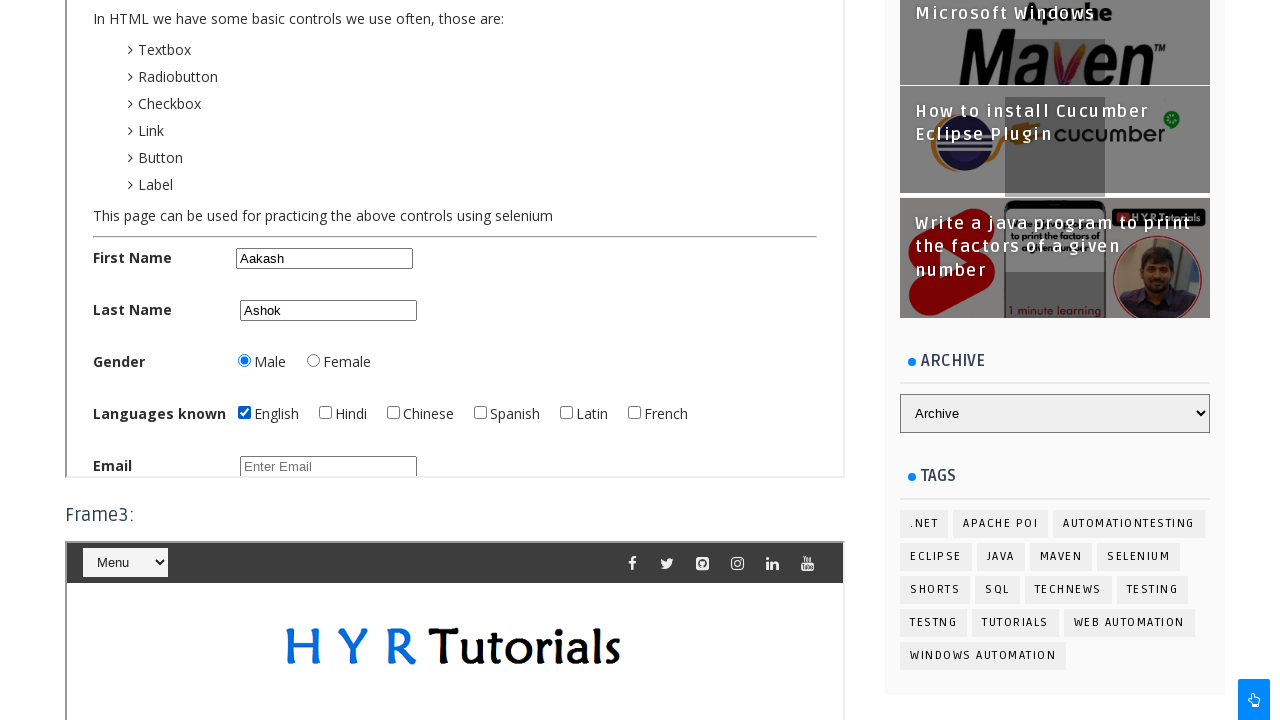

Updated name field in parent frame to 'Changed to Hello World!!' on #name
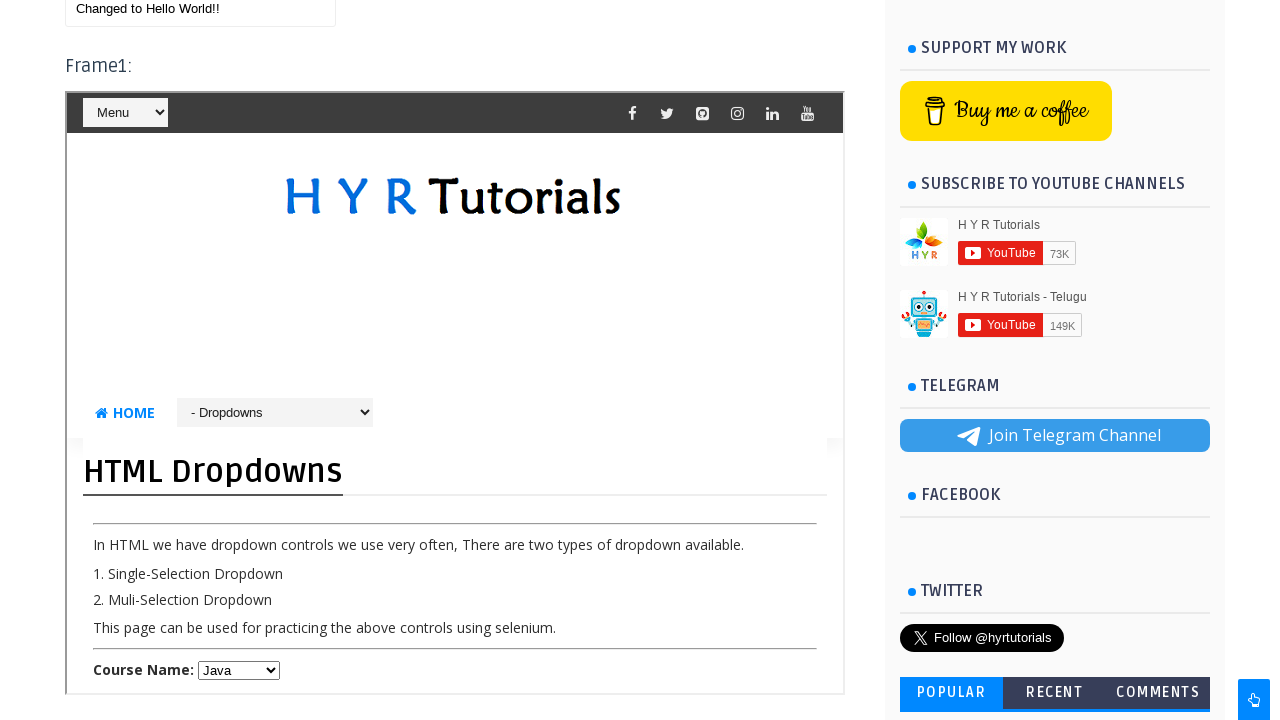

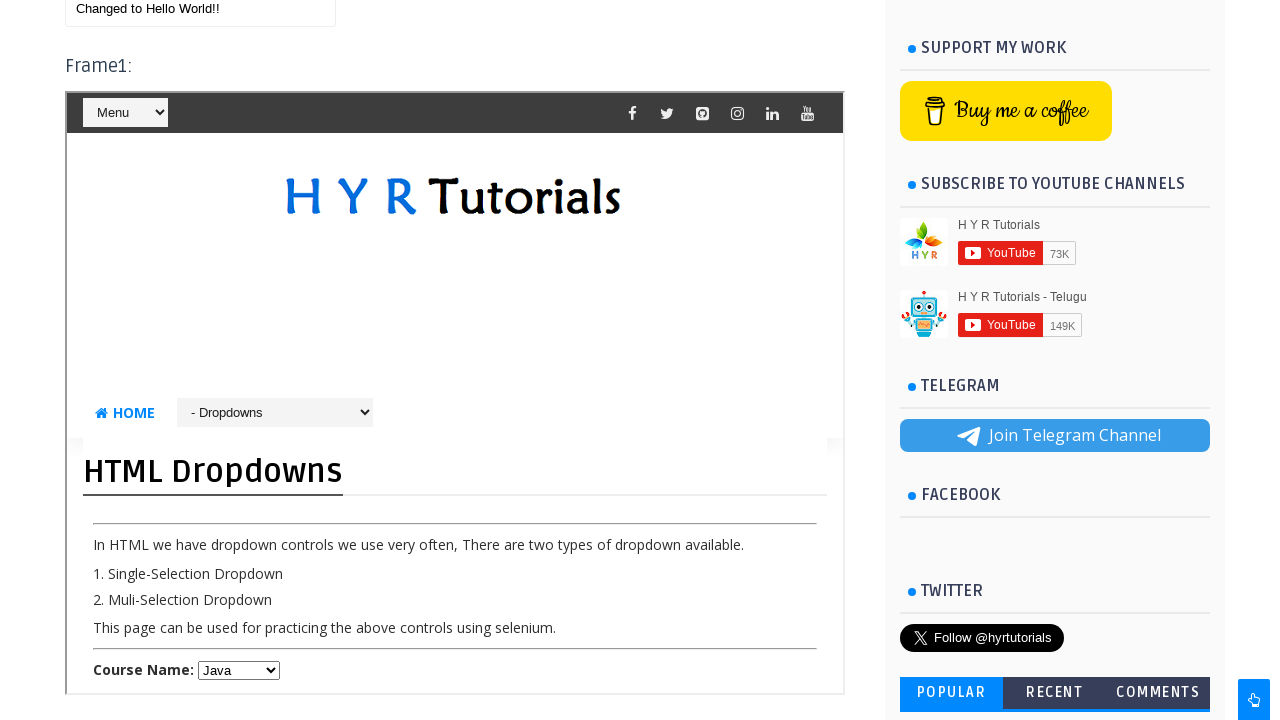